Tests editing a todo item by double-clicking, filling new text, and pressing Enter

Starting URL: https://demo.playwright.dev/todomvc

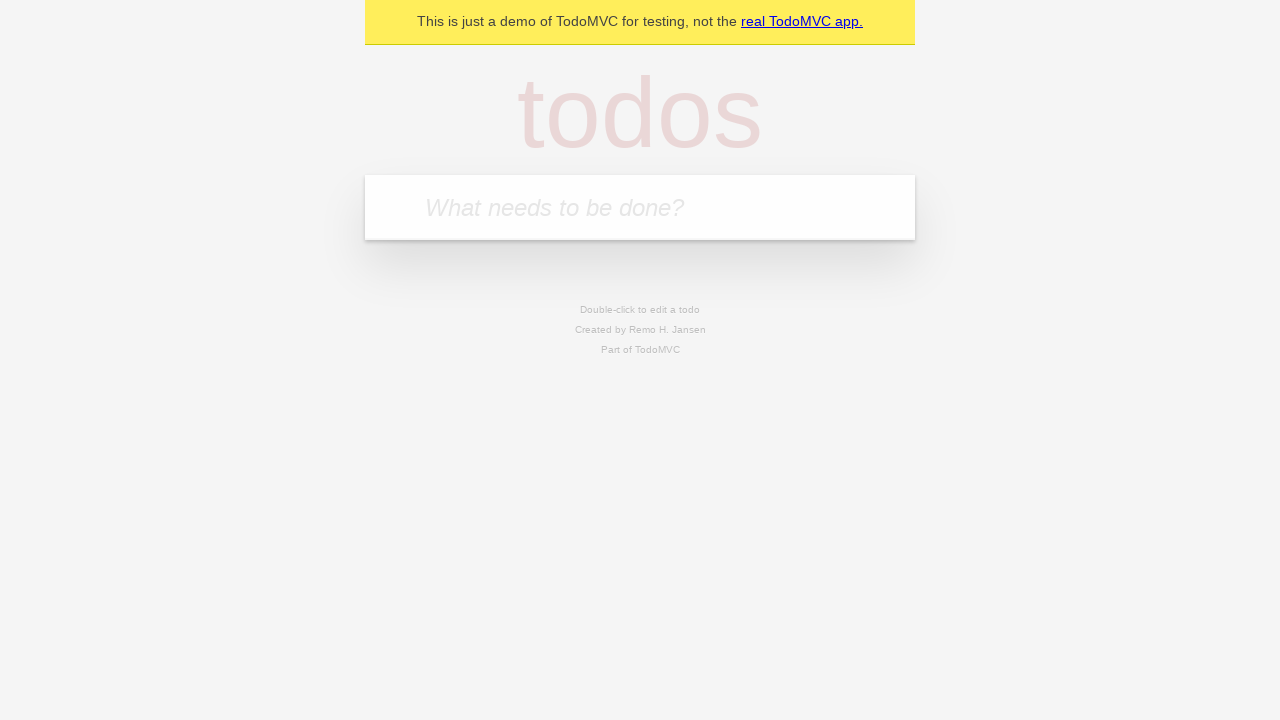

Filled first todo input with 'buy some cheese' on .new-todo
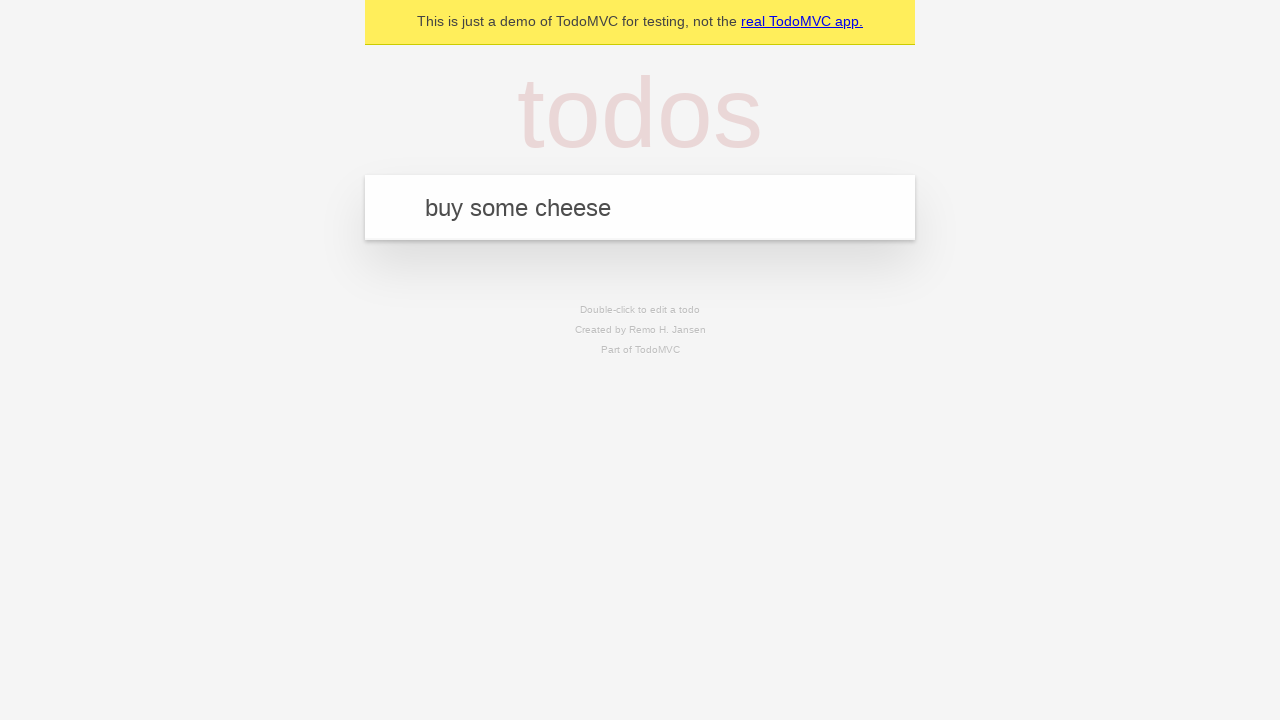

Pressed Enter to create first todo on .new-todo
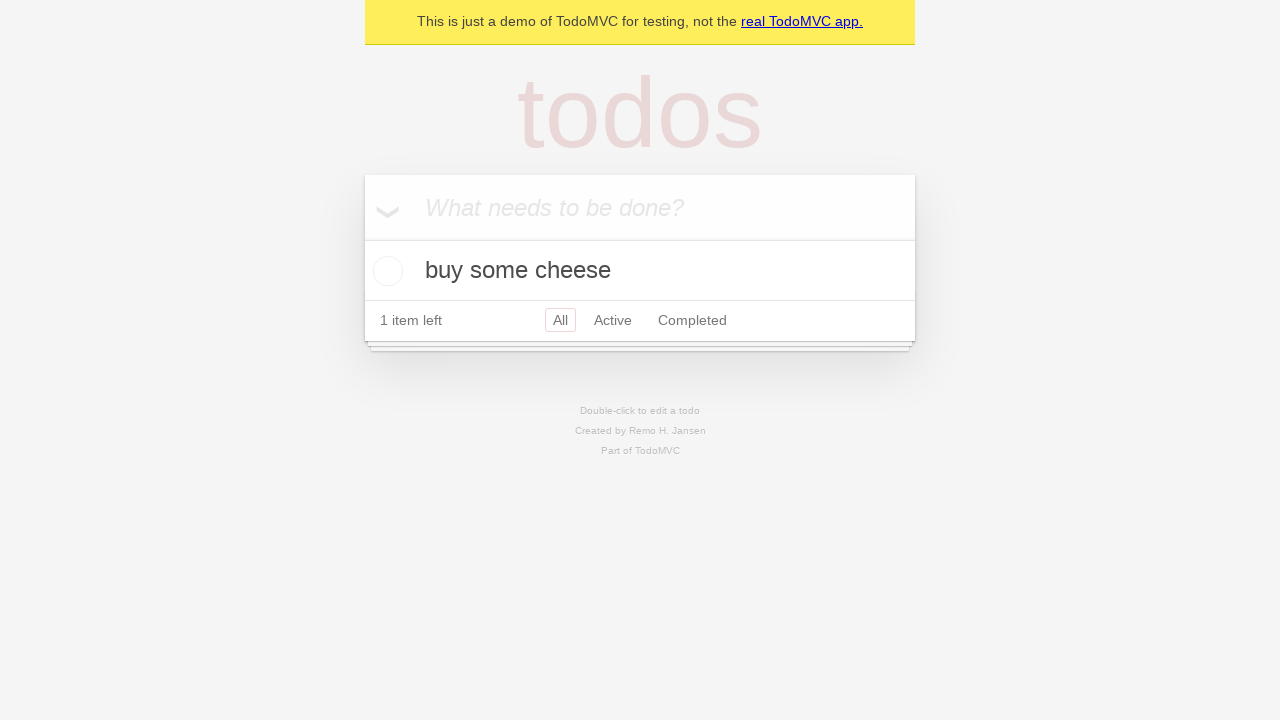

Filled second todo input with 'feed the cat' on .new-todo
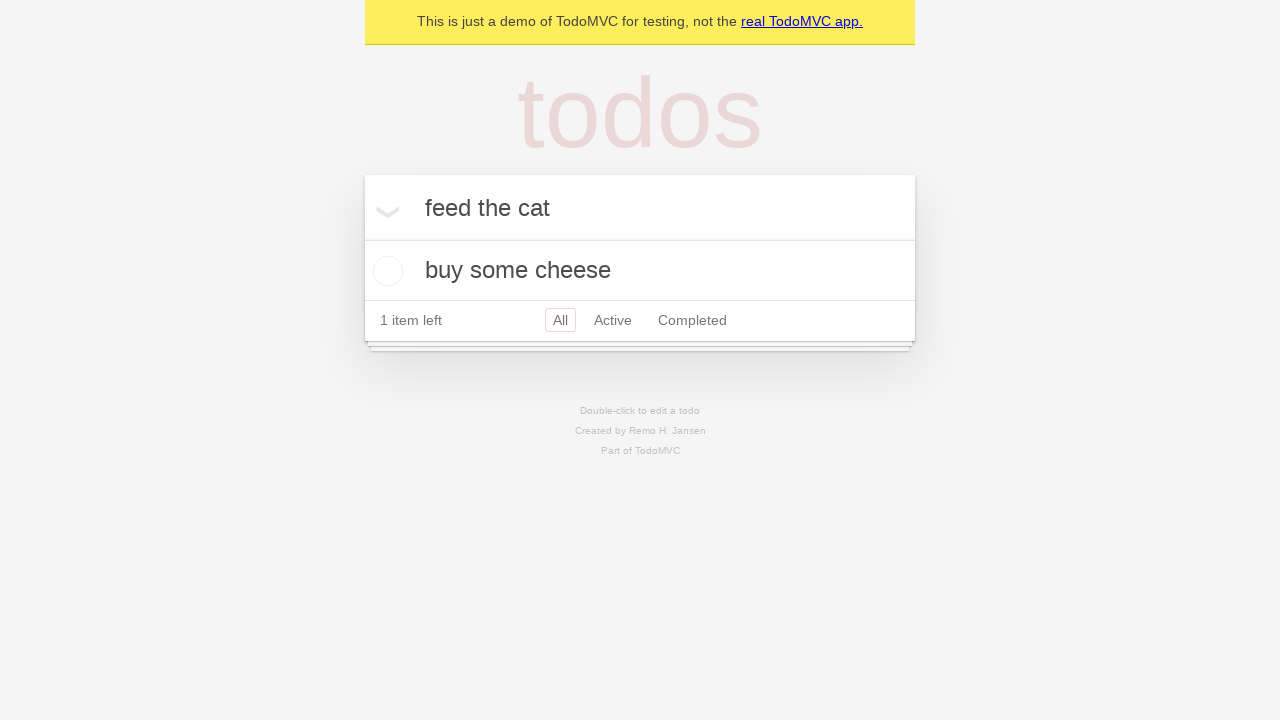

Pressed Enter to create second todo on .new-todo
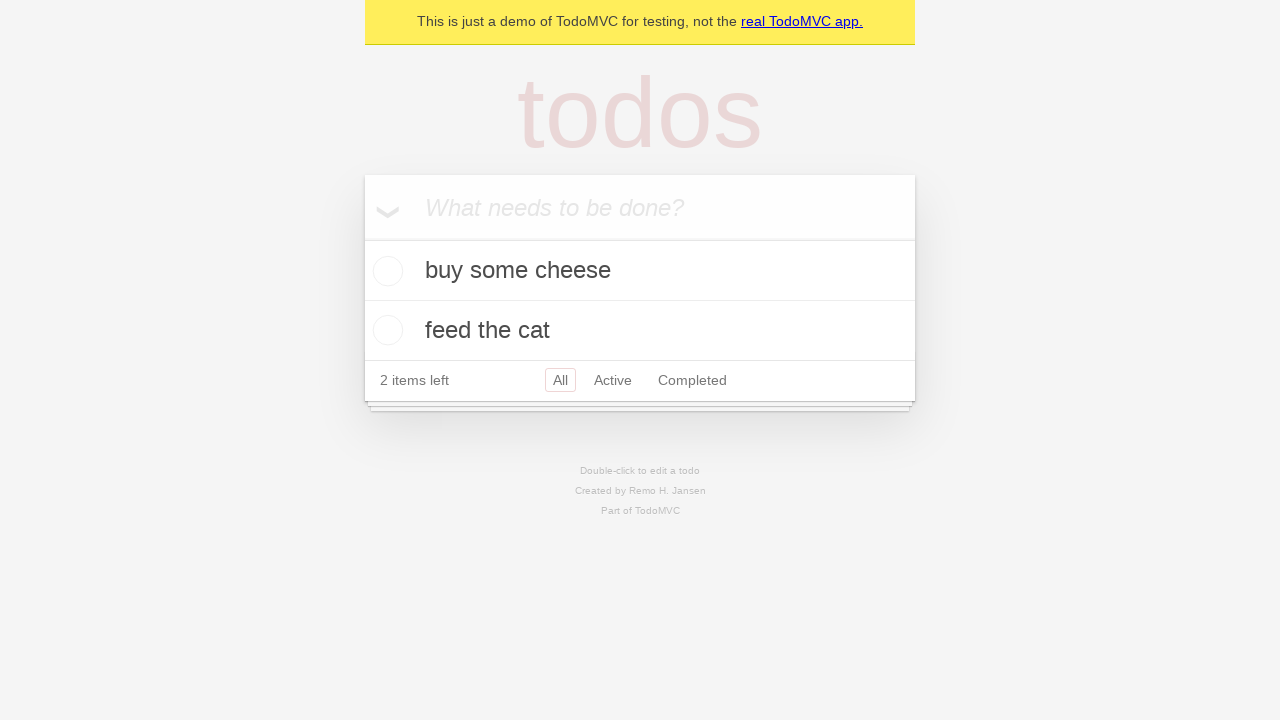

Filled third todo input with 'book a doctors appointment' on .new-todo
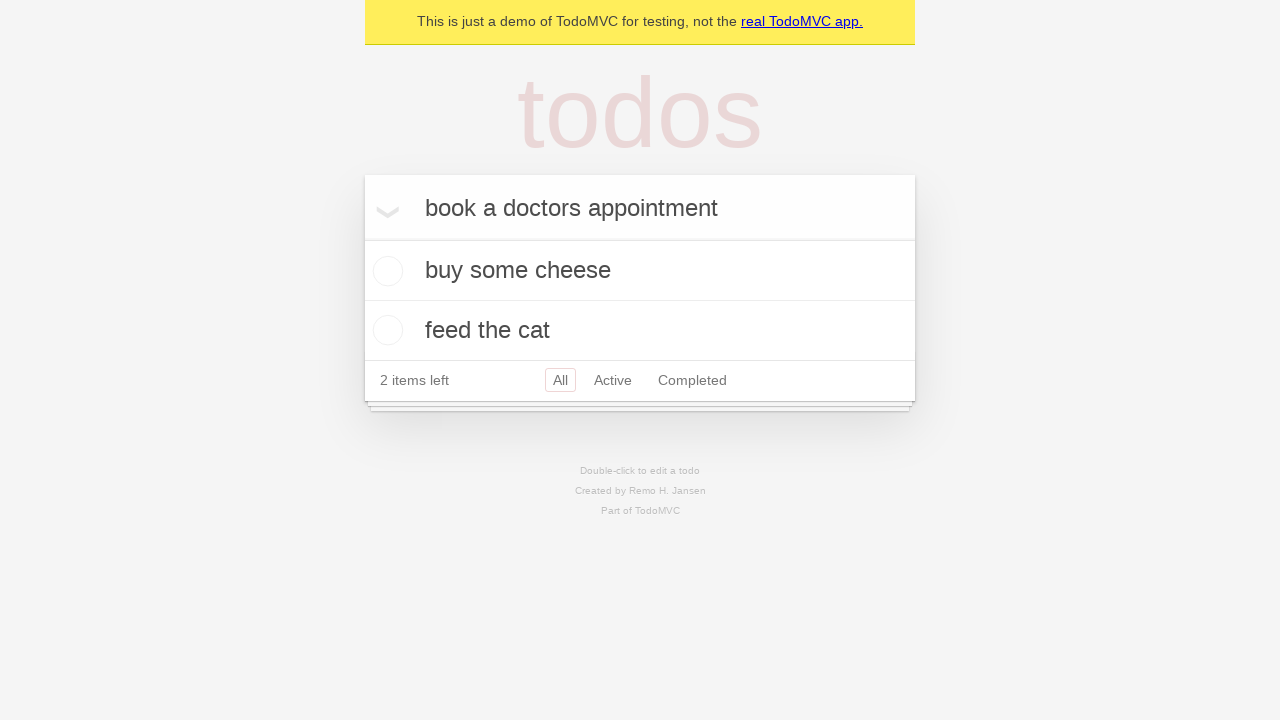

Pressed Enter to create third todo on .new-todo
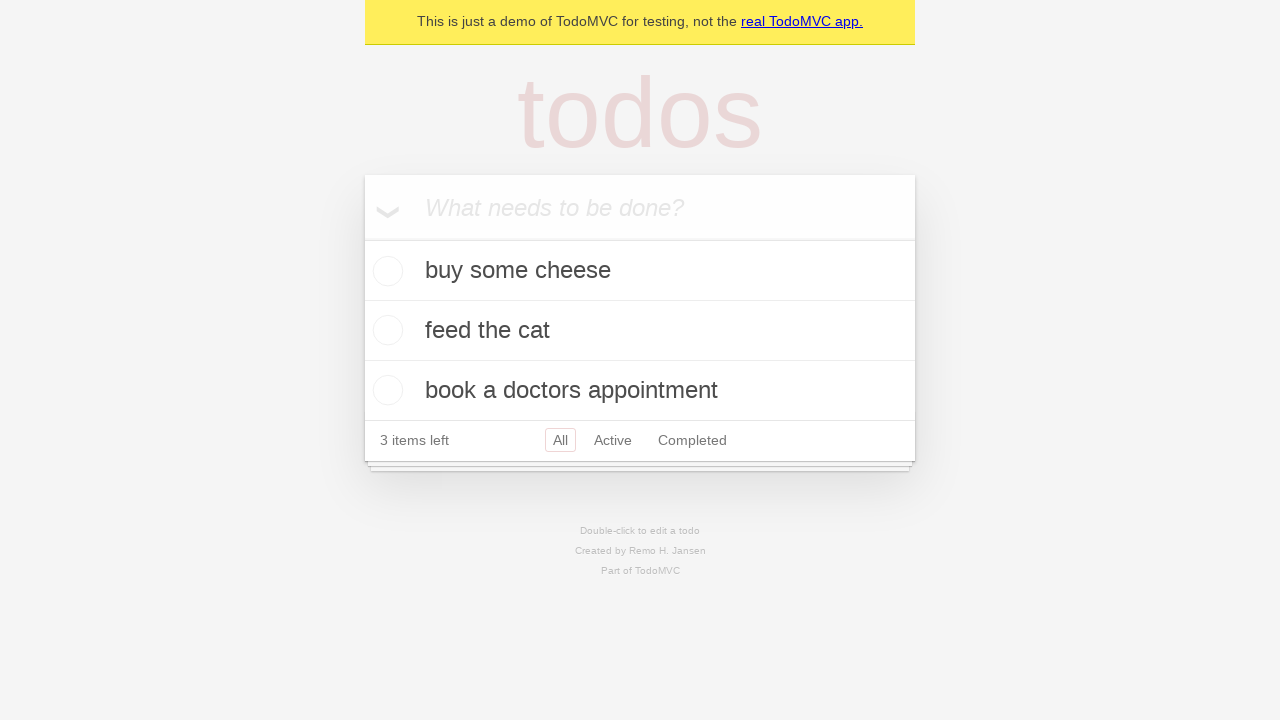

All three todos loaded in the list
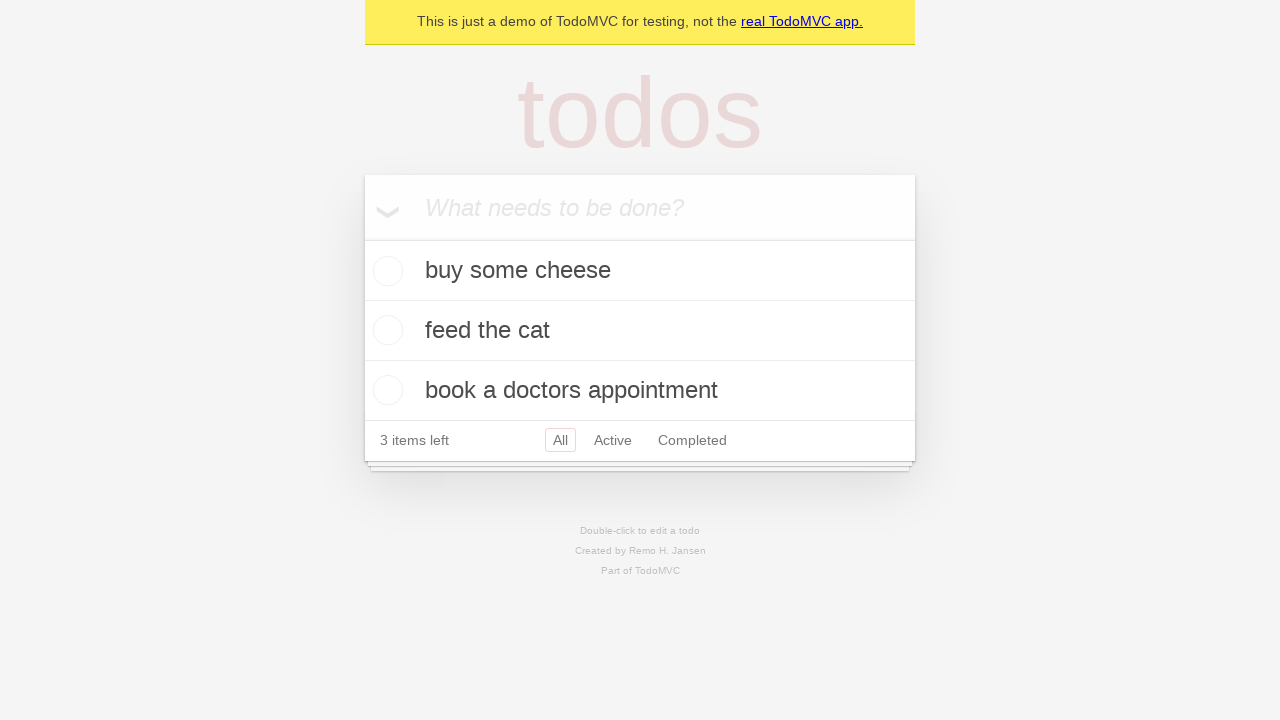

Double-clicked second todo to enter edit mode at (640, 331) on .todo-list li >> nth=1
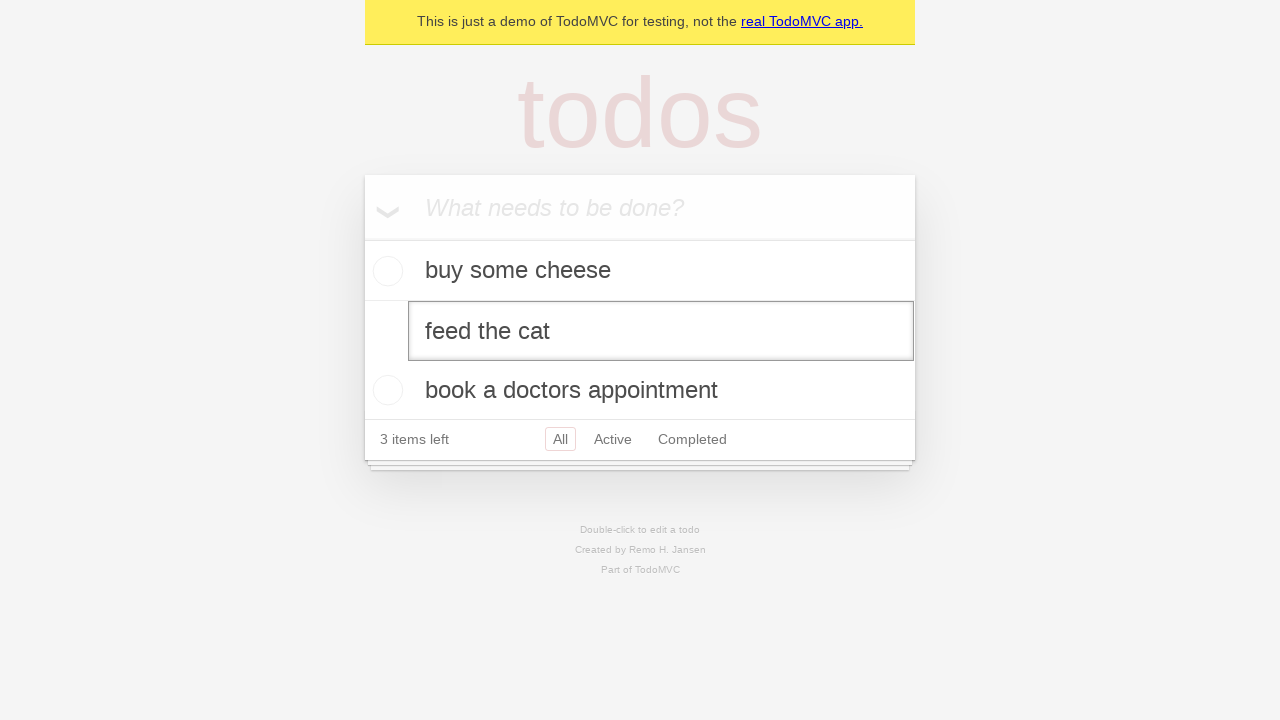

Filled edited todo text with 'buy some sausages' on .todo-list li >> nth=1 >> .edit
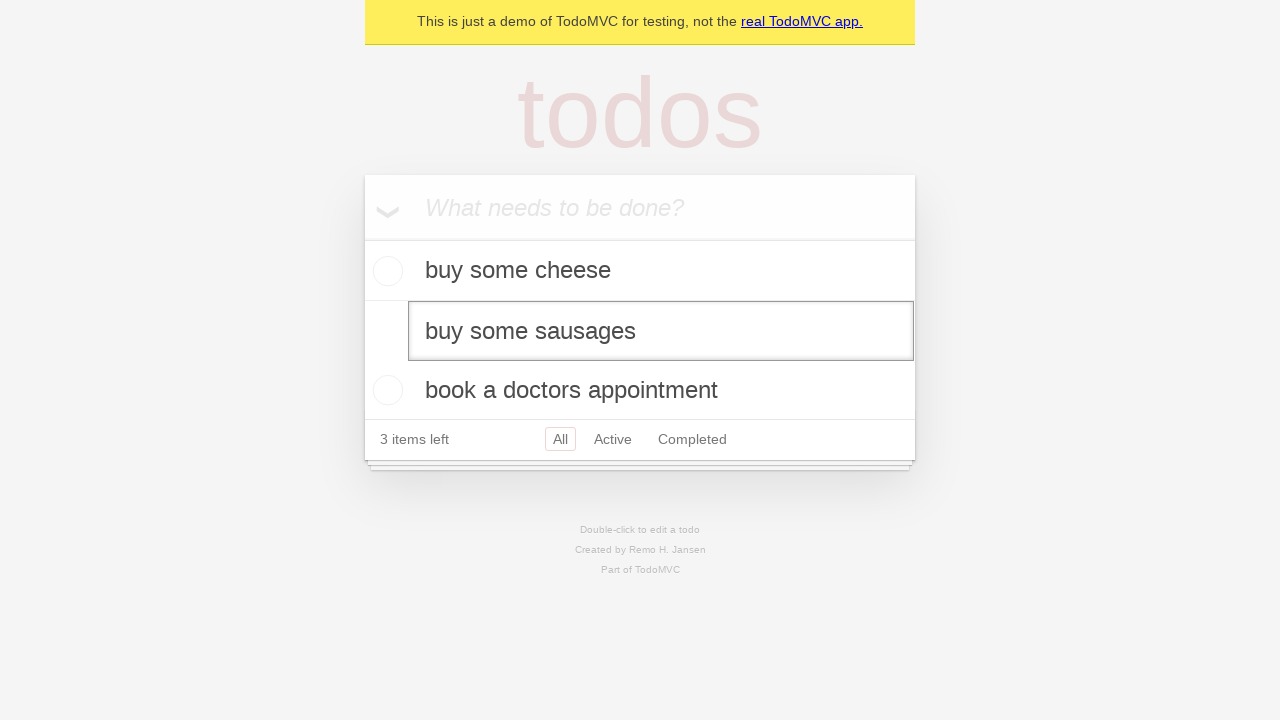

Pressed Enter to confirm edit of second todo on .todo-list li >> nth=1 >> .edit
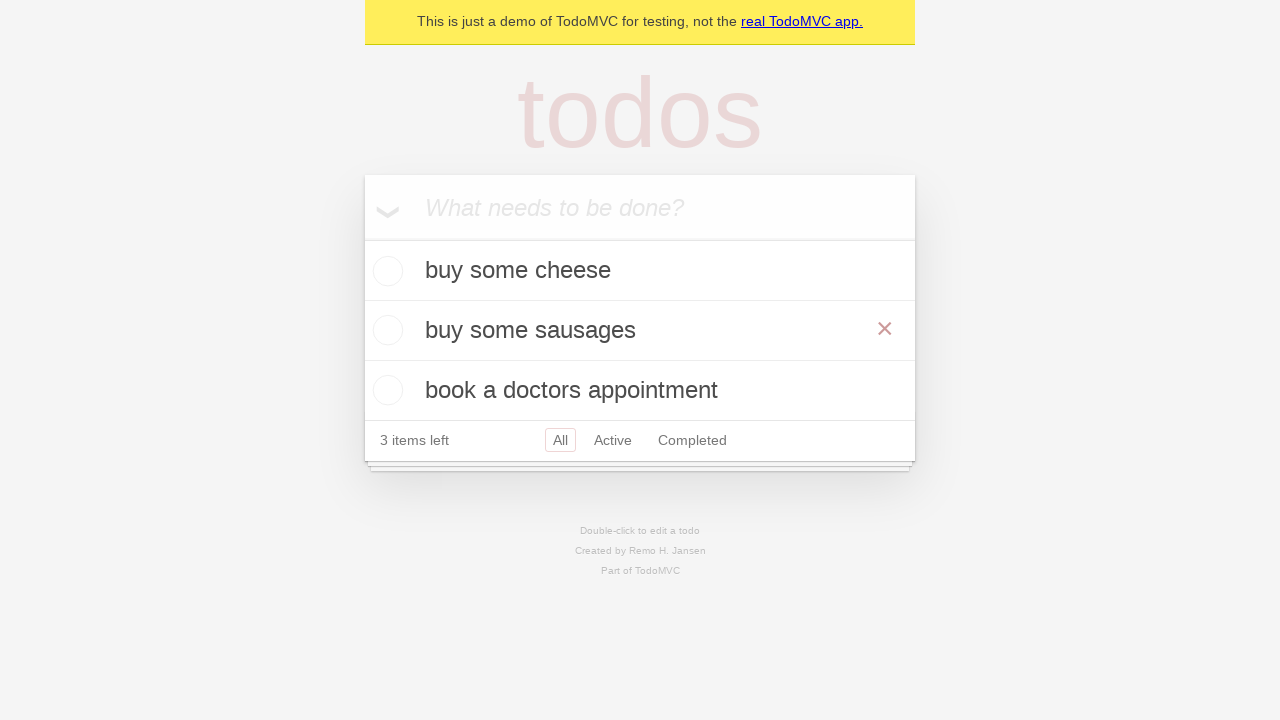

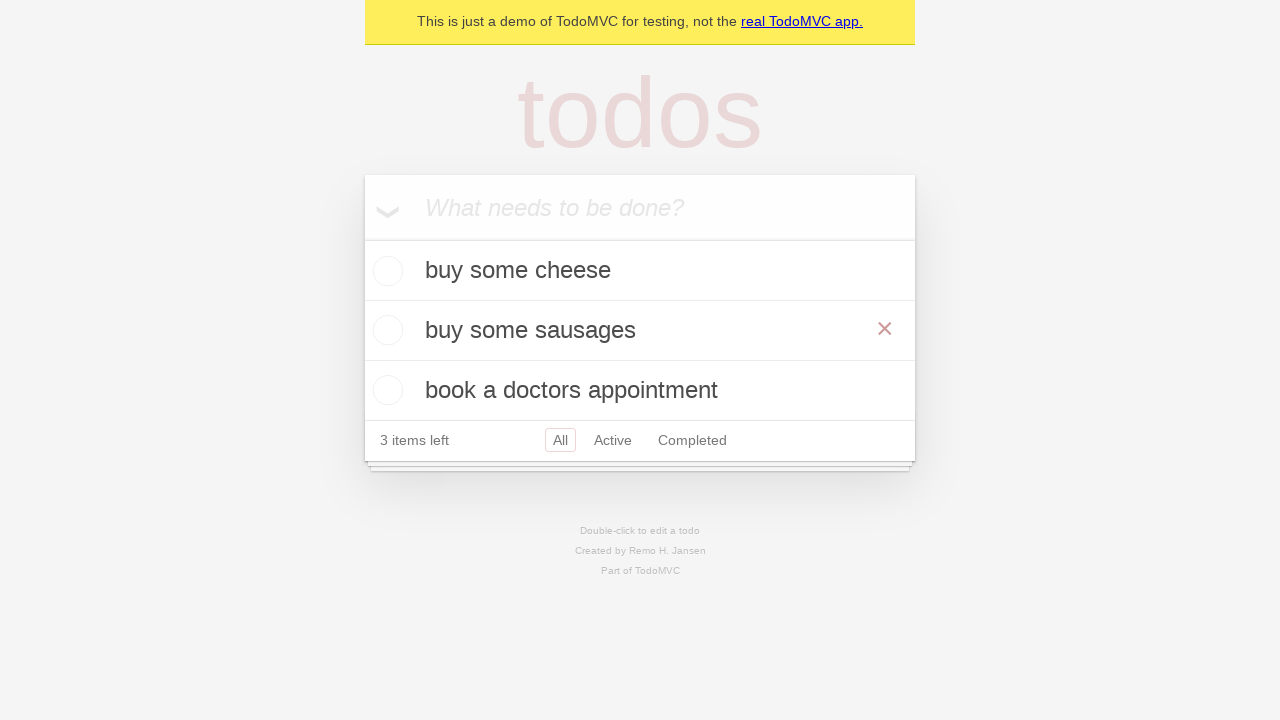